Tests multiple window popup handling by clicking a button that opens multiple browser windows/tabs simultaneously, then iterates through all opened pages to verify they loaded correctly.

Starting URL: https://www.lambdatest.com/selenium-playground/window-popup-modal-demo

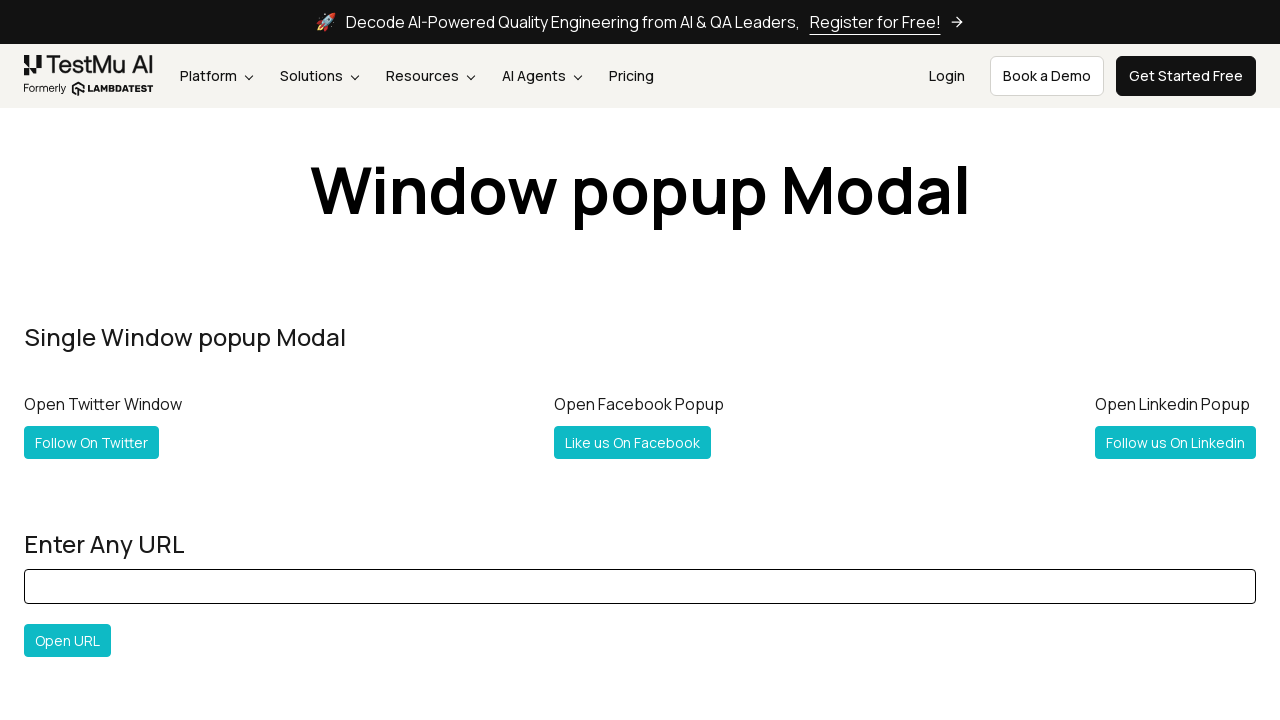

Clicked 'Follow Both' button to open multiple windows at (122, 360) on #followboth
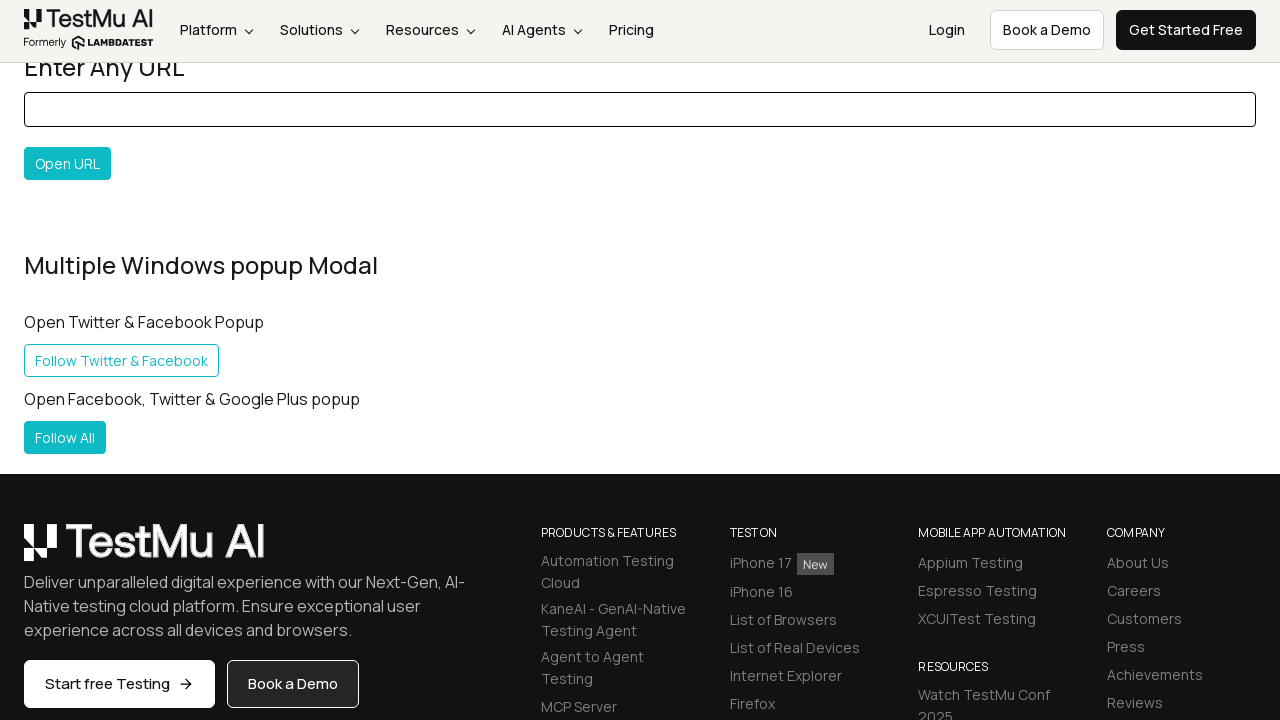

New page loaded after clicking Follow Both button
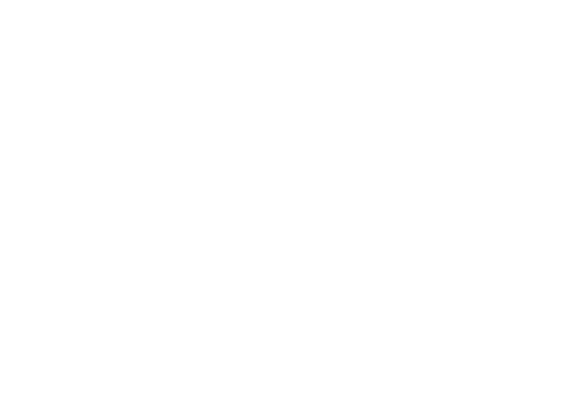

Retrieved all open pages from browser context
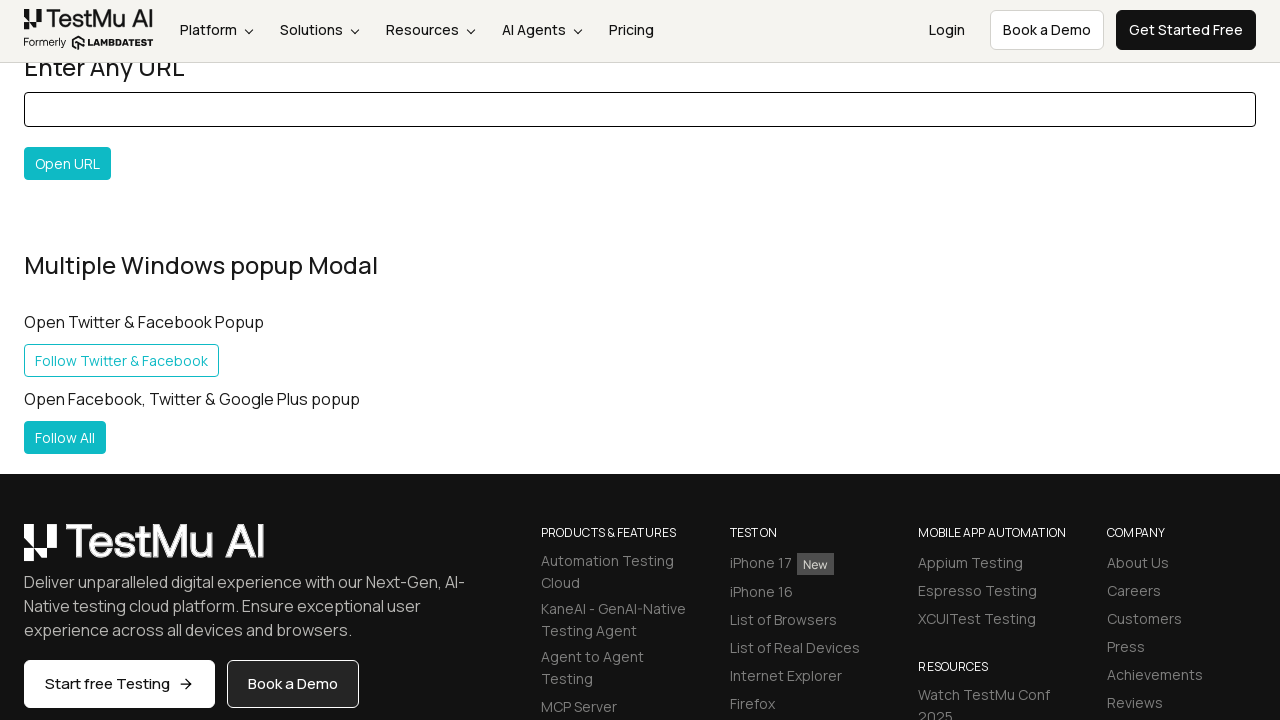

Iterated through all pages and found Facebook page with 'facebook.com/lambdatest' URL
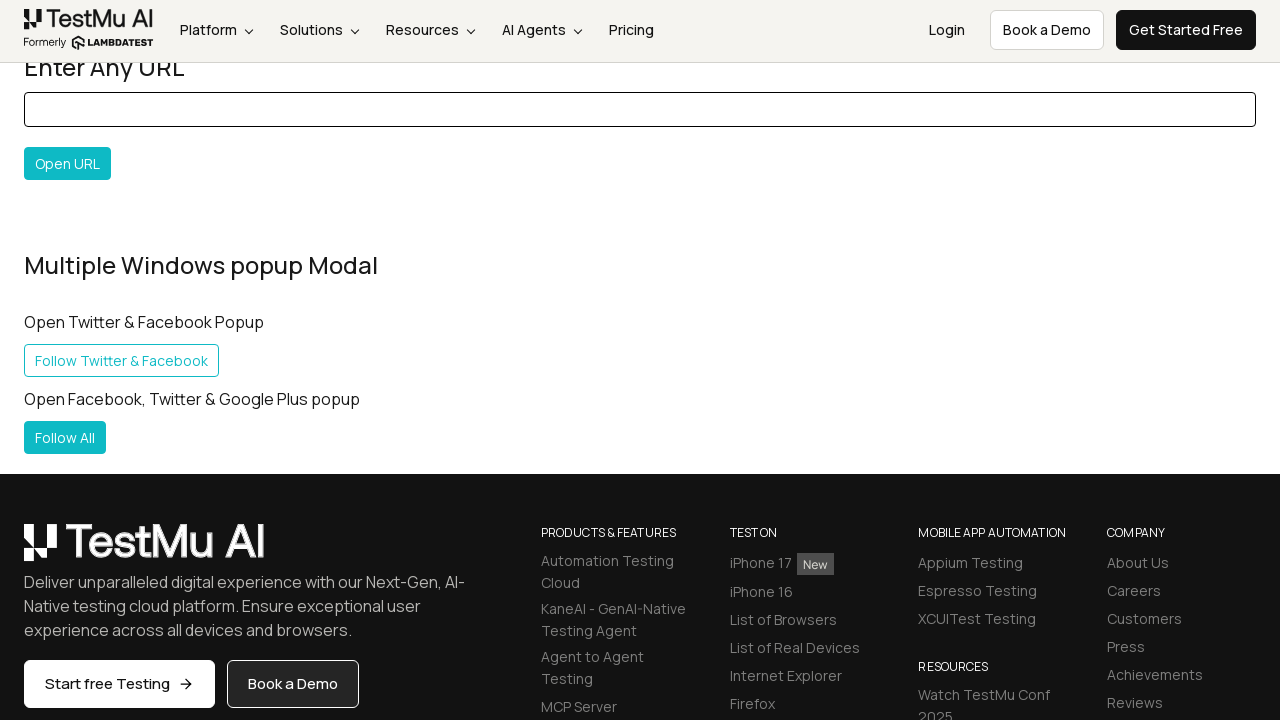

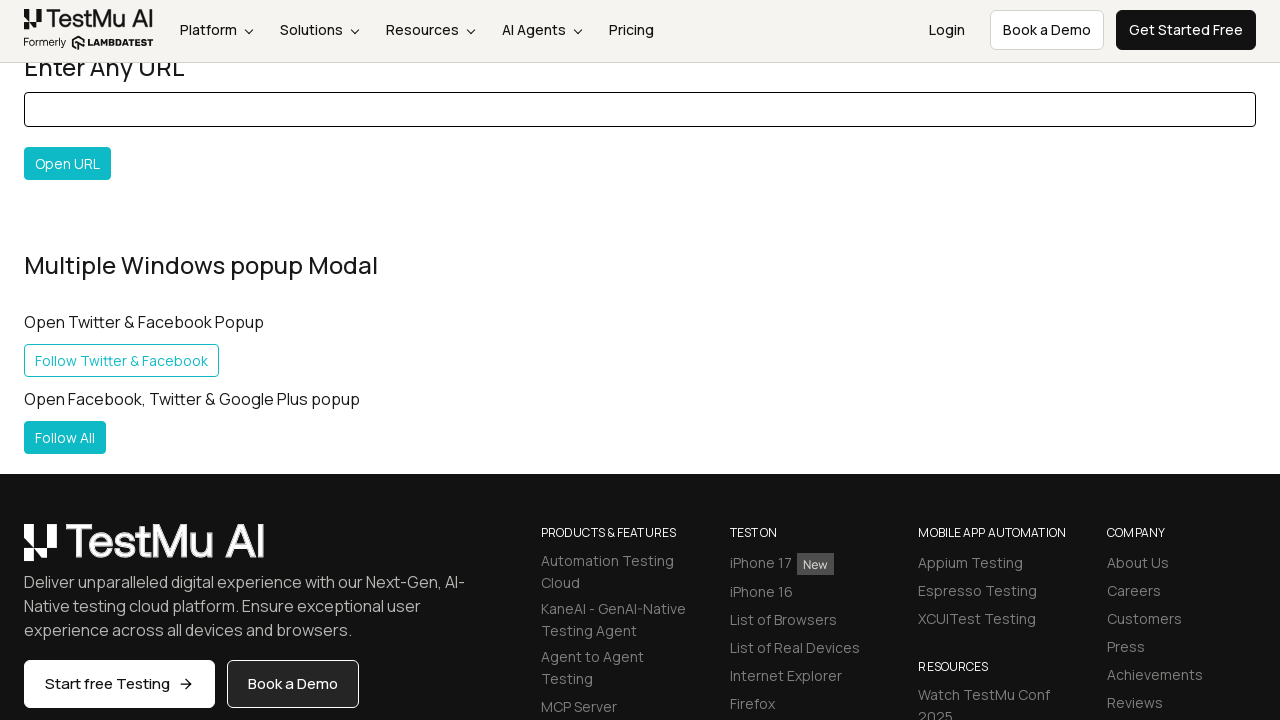